Tests login form validation by leaving the username field empty while entering a password, and verifying an error message is displayed.

Starting URL: https://parabank.parasoft.com/parabank/index.htm?ConnType=JDBC

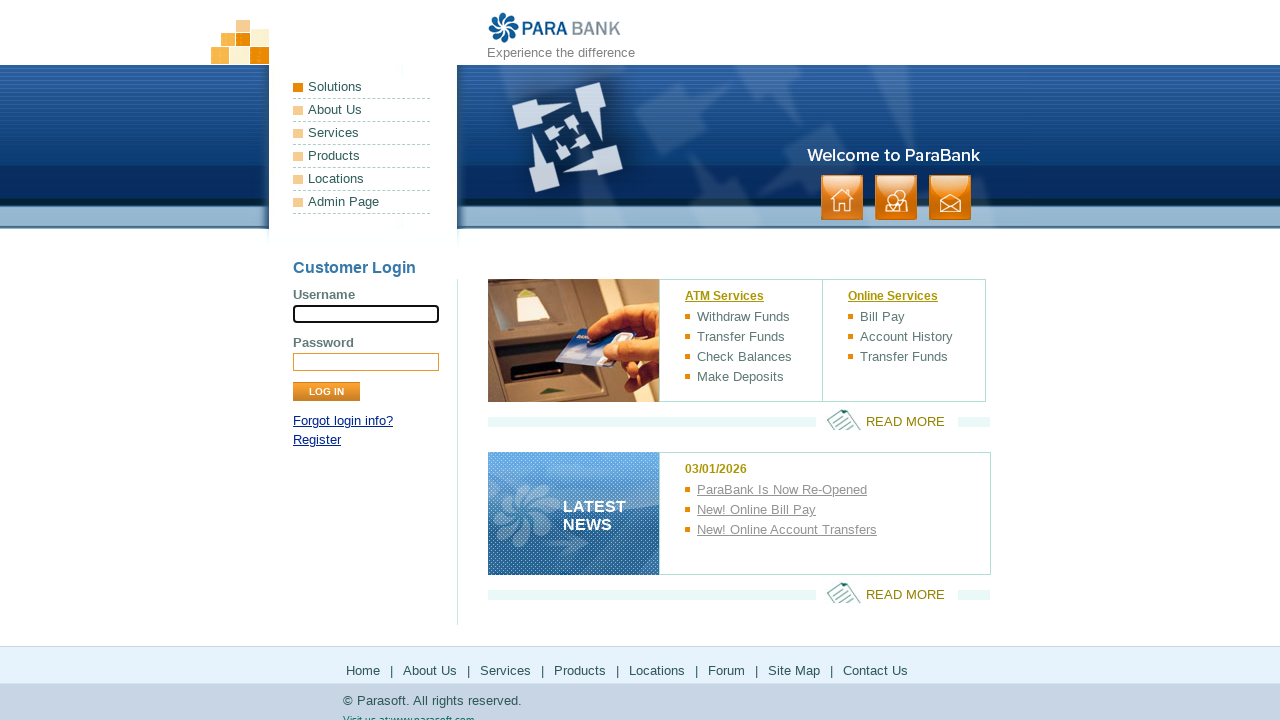

Navigated to ParaBank login page
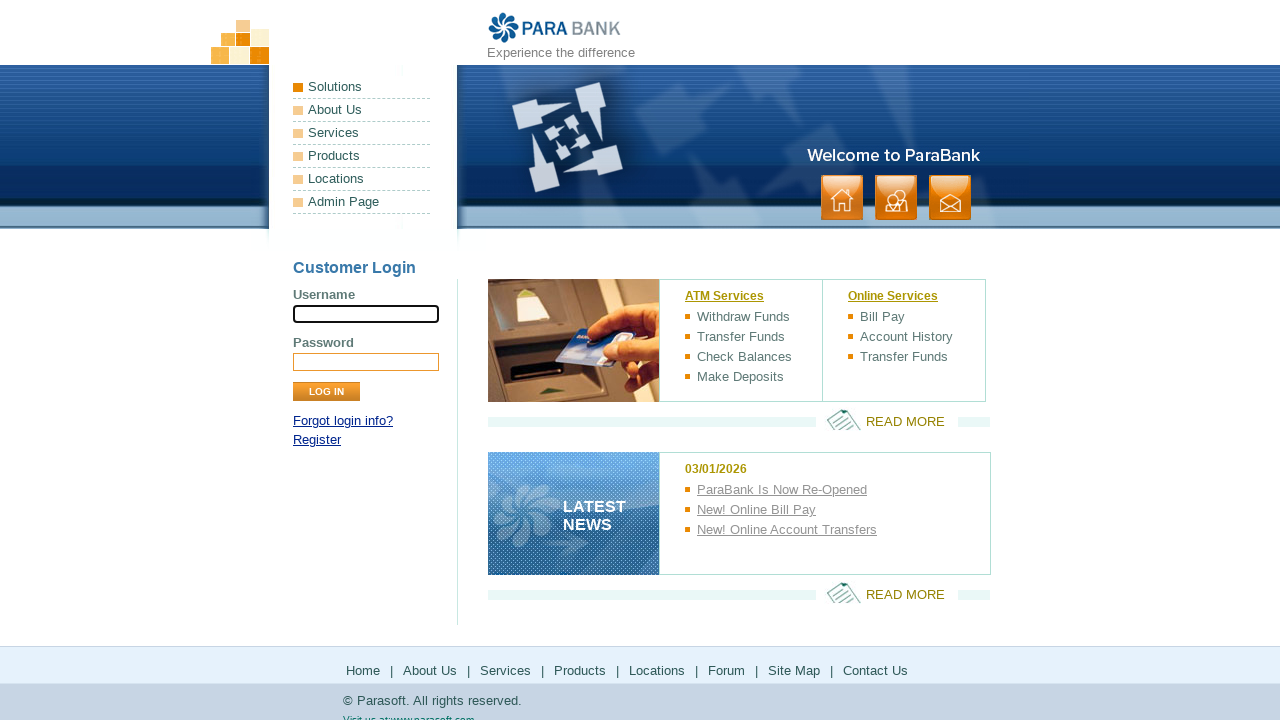

Cleared username field, leaving it empty on input[type="text"]
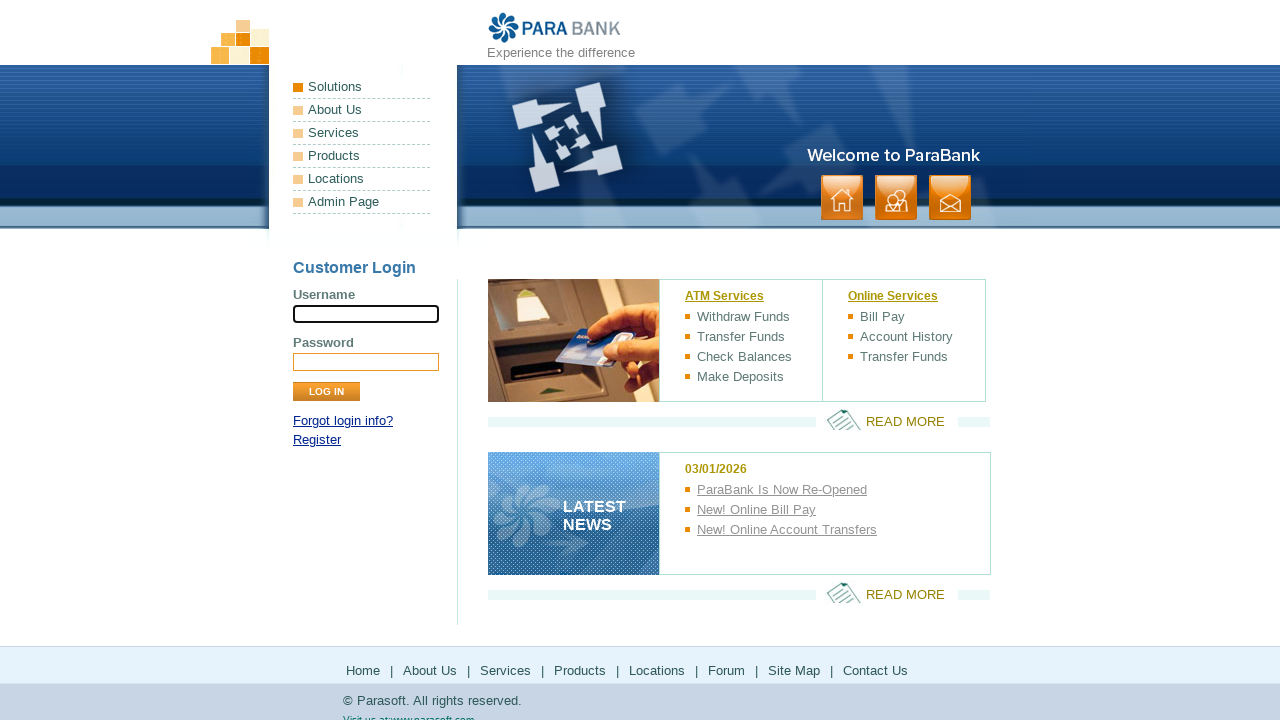

Entered password 'storm20' in password field on input[type="password"]
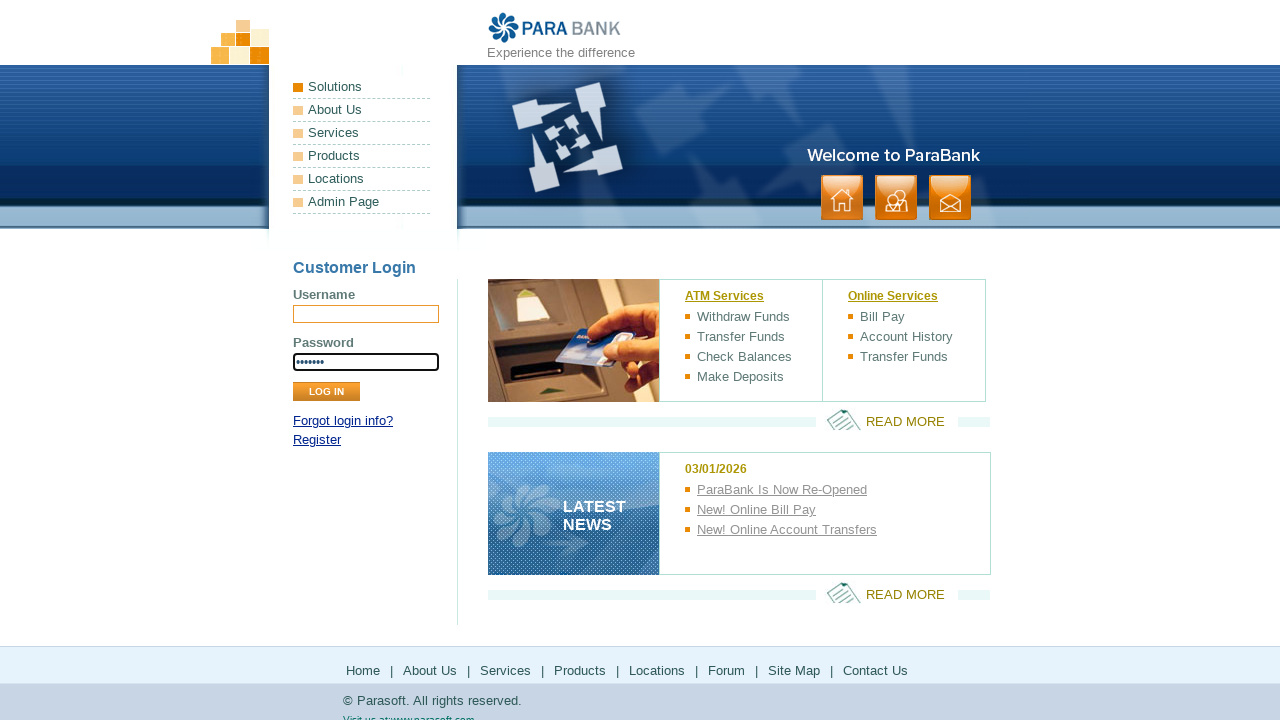

Clicked login button with empty username and password filled at (326, 392) on input[type="submit"]
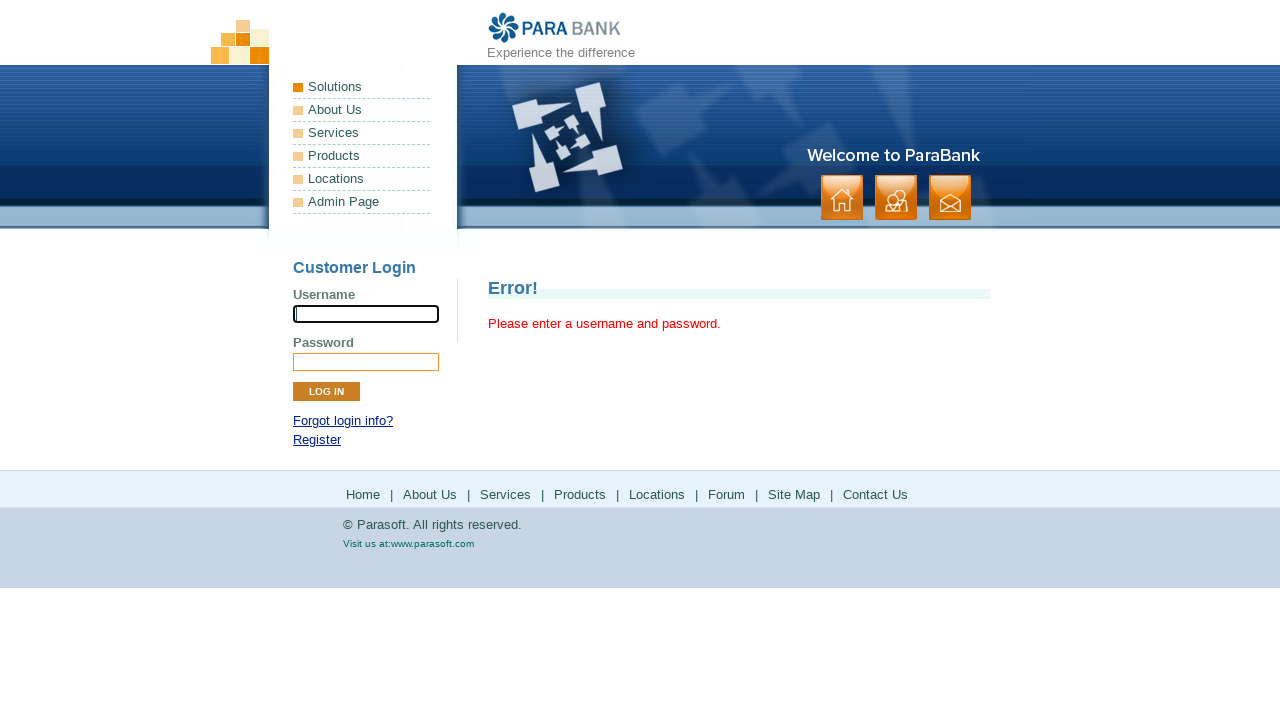

Error message displayed for empty username field validation
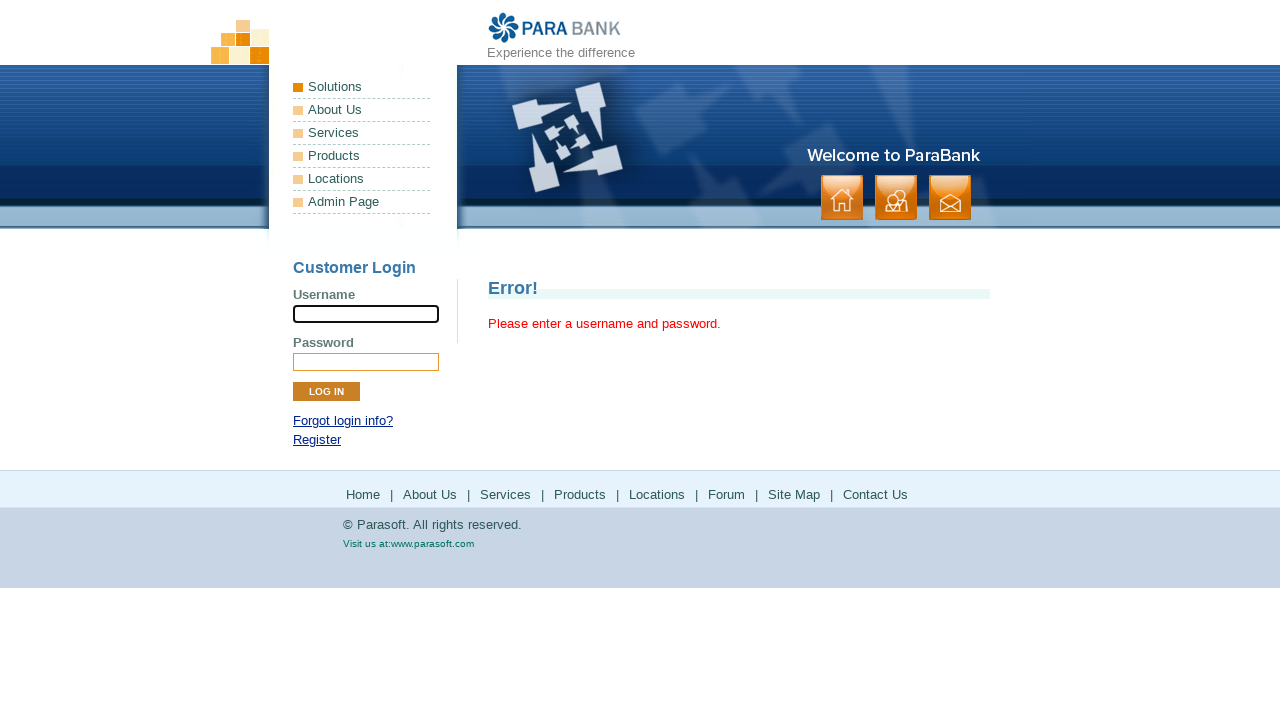

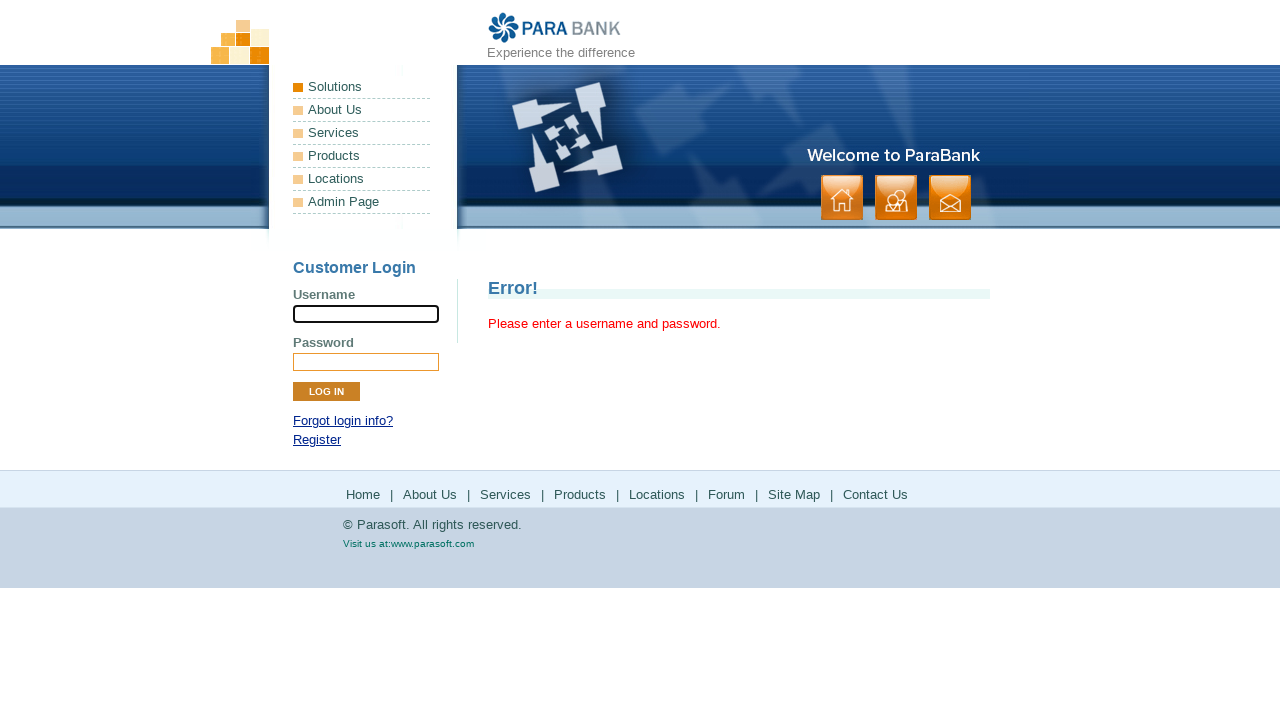